Tests different types of JavaScript alerts (simple, confirm, and prompt) by triggering them and interacting with each type appropriately

Starting URL: https://demo.automationtesting.in/Alerts.html

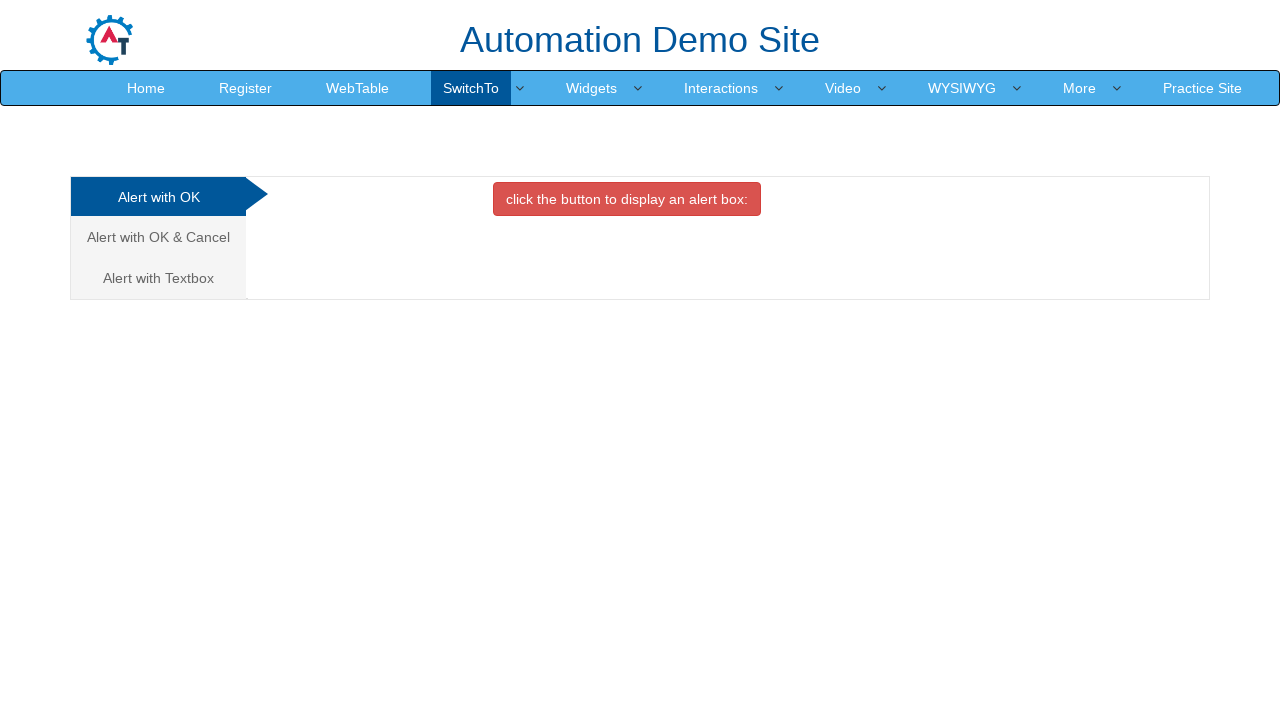

Clicked on Simple Alert tab at (158, 197) on xpath=//a[@href='#OKTab']
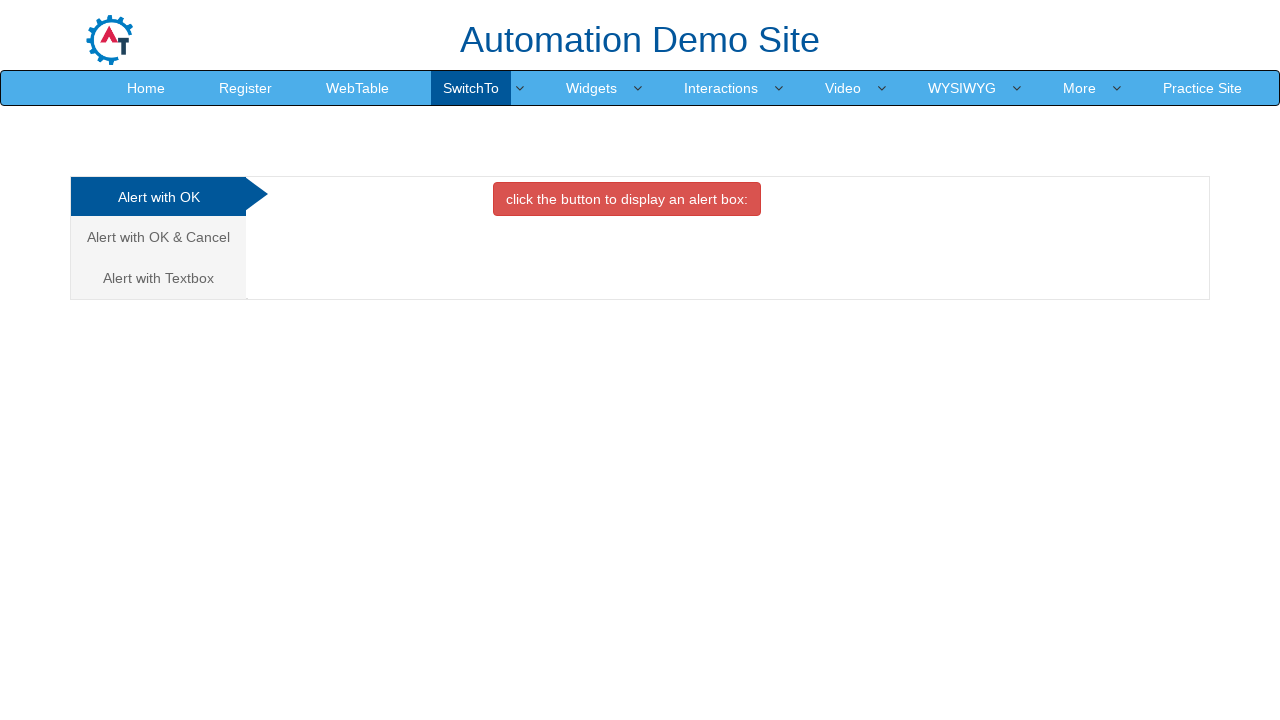

Clicked button to trigger simple alert at (627, 199) on xpath=//button[@onclick]
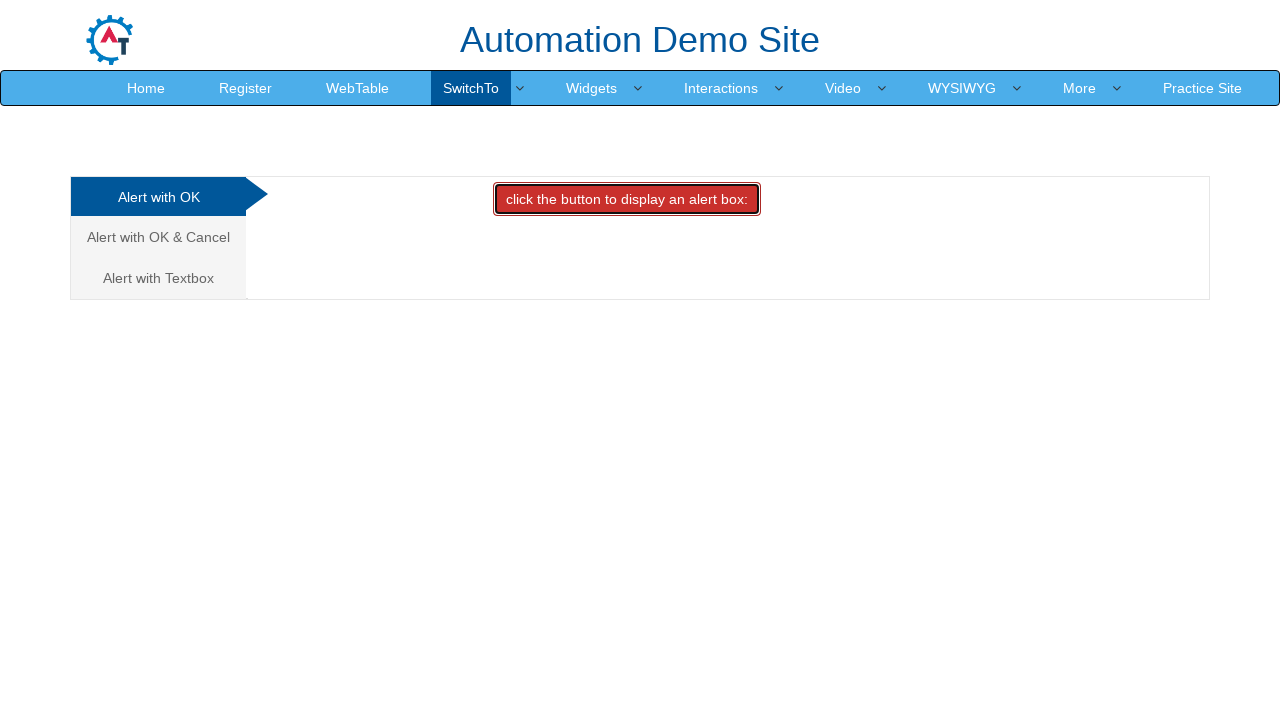

Set up dialog handler and re-clicked button to trigger and accept simple alert at (627, 199) on xpath=//button[@onclick]
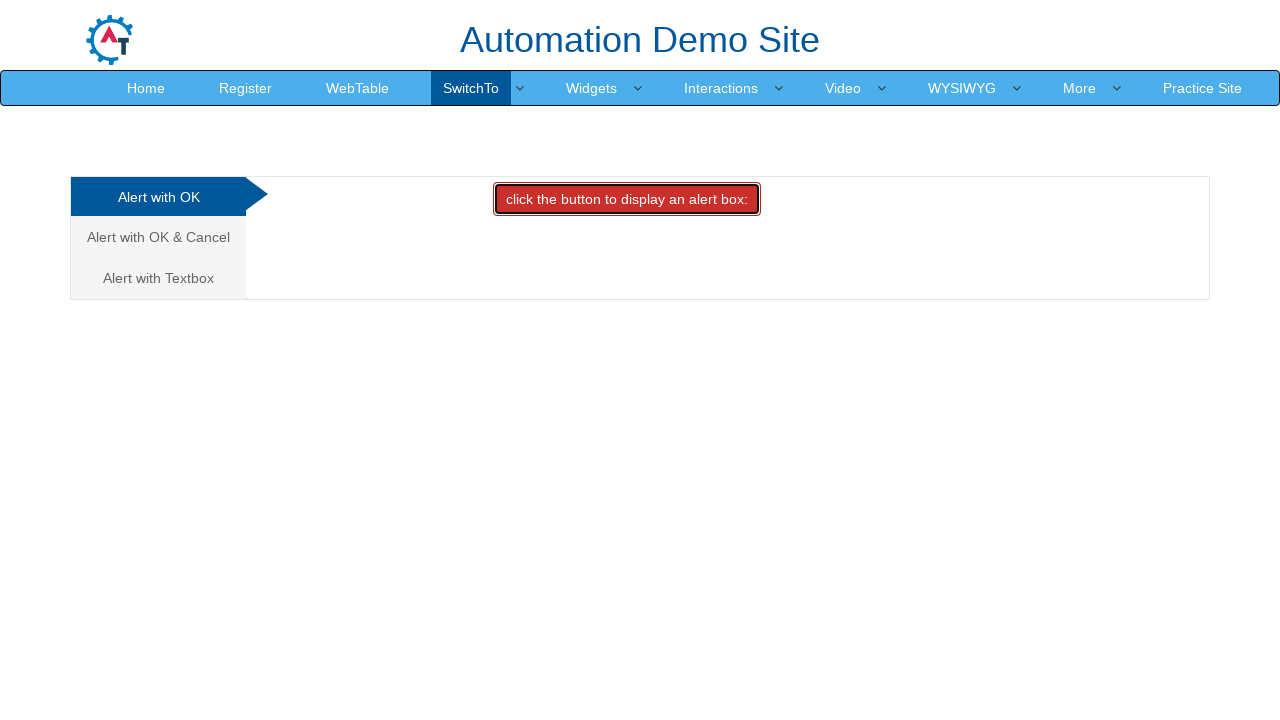

Clicked on Confirm Alert tab at (158, 237) on xpath=//a[@href='#CancelTab']
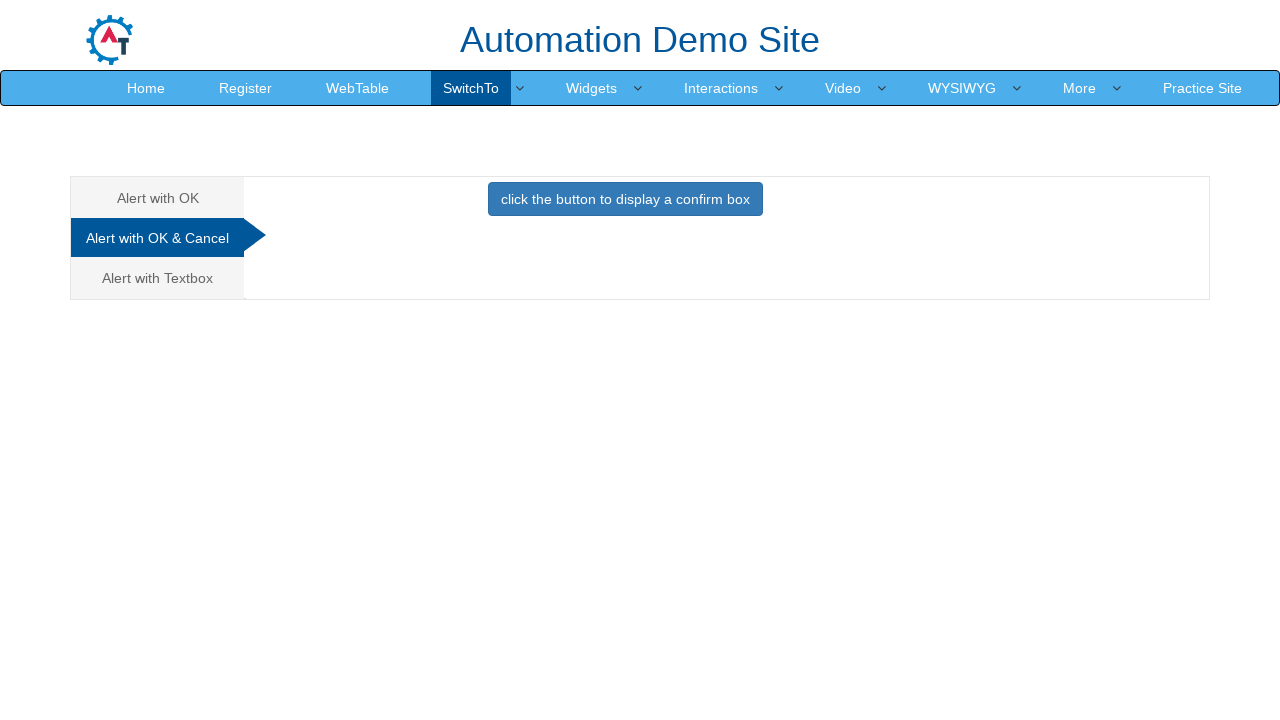

Set up confirm dialog handler and clicked button to trigger confirm alert, then dismissed it at (625, 199) on xpath=//button[@onclick='confirmbox()']
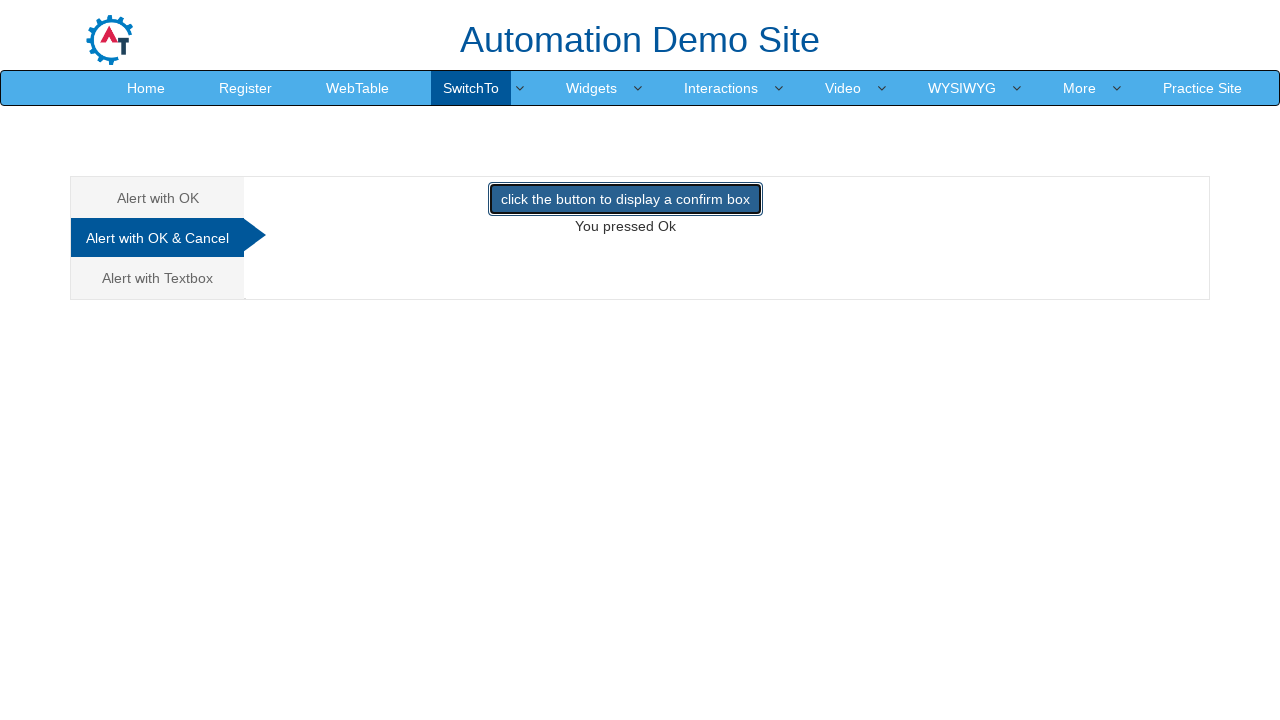

Clicked on Prompt Alert tab at (158, 278) on xpath=//a[@href='#Textbox']
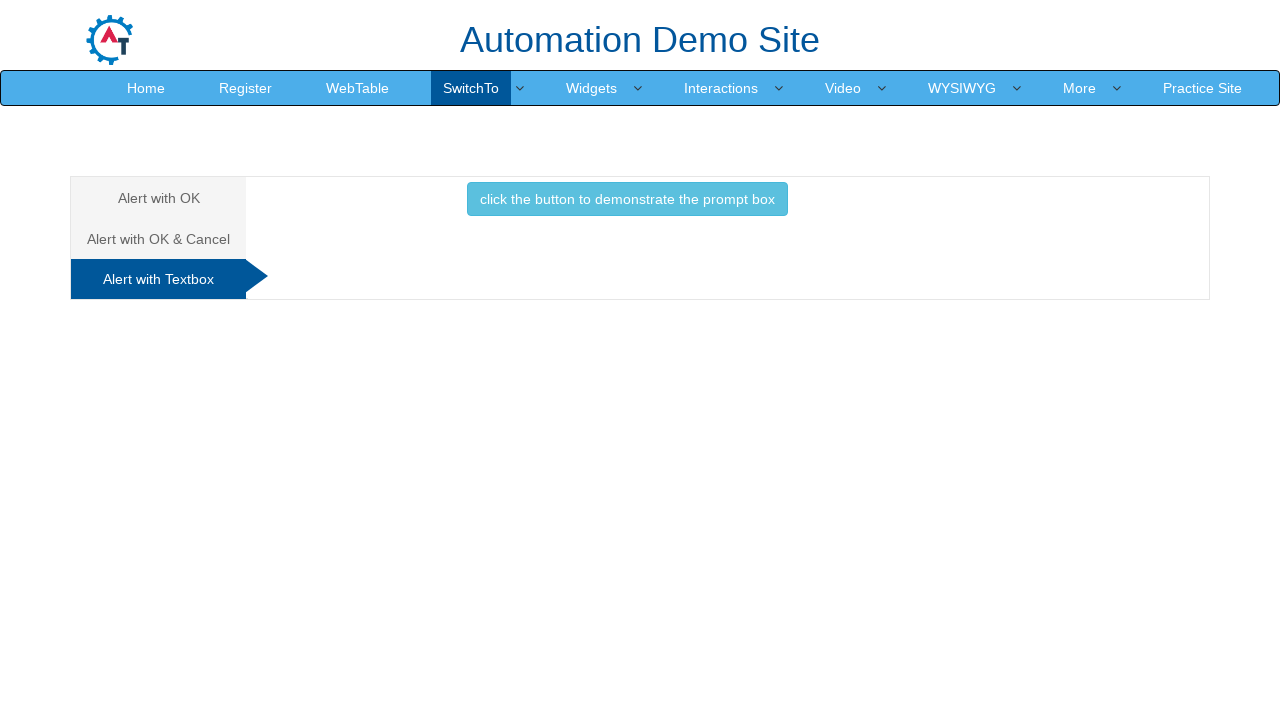

Set up prompt dialog handler, clicked button to trigger prompt alert, and entered 'Selenium Testing' at (627, 199) on xpath=//button[@onclick='promptbox()']
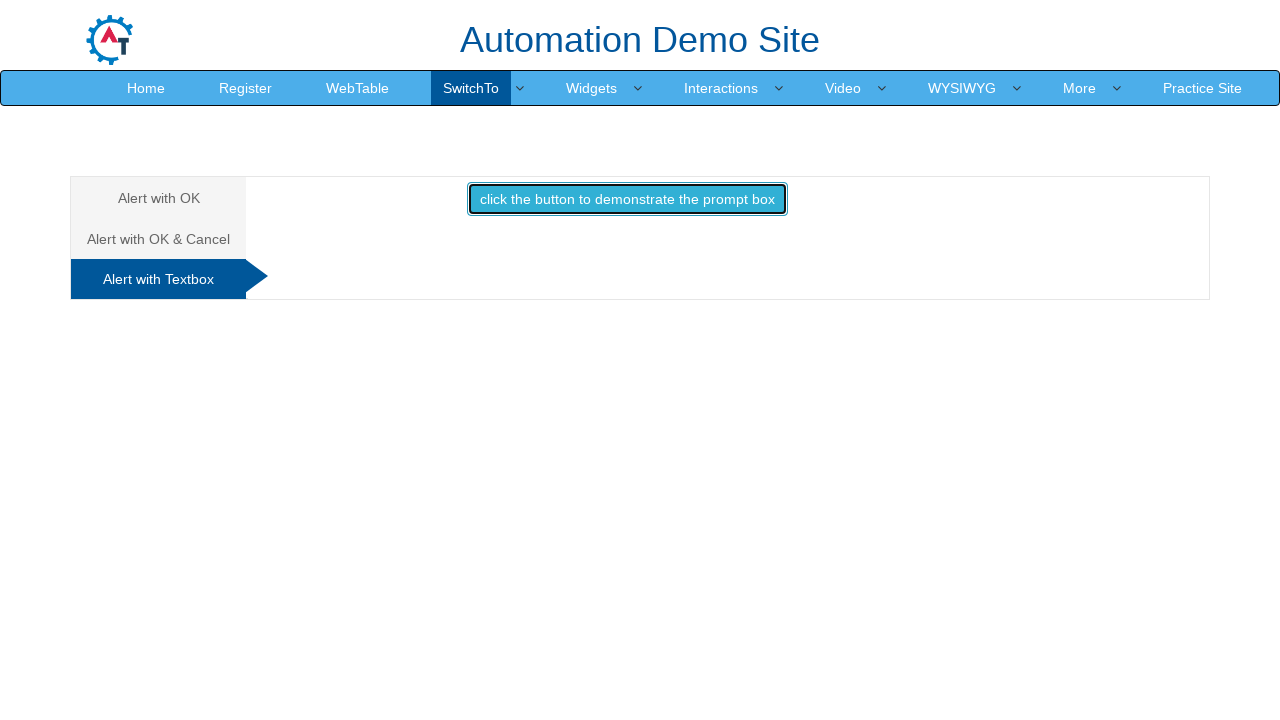

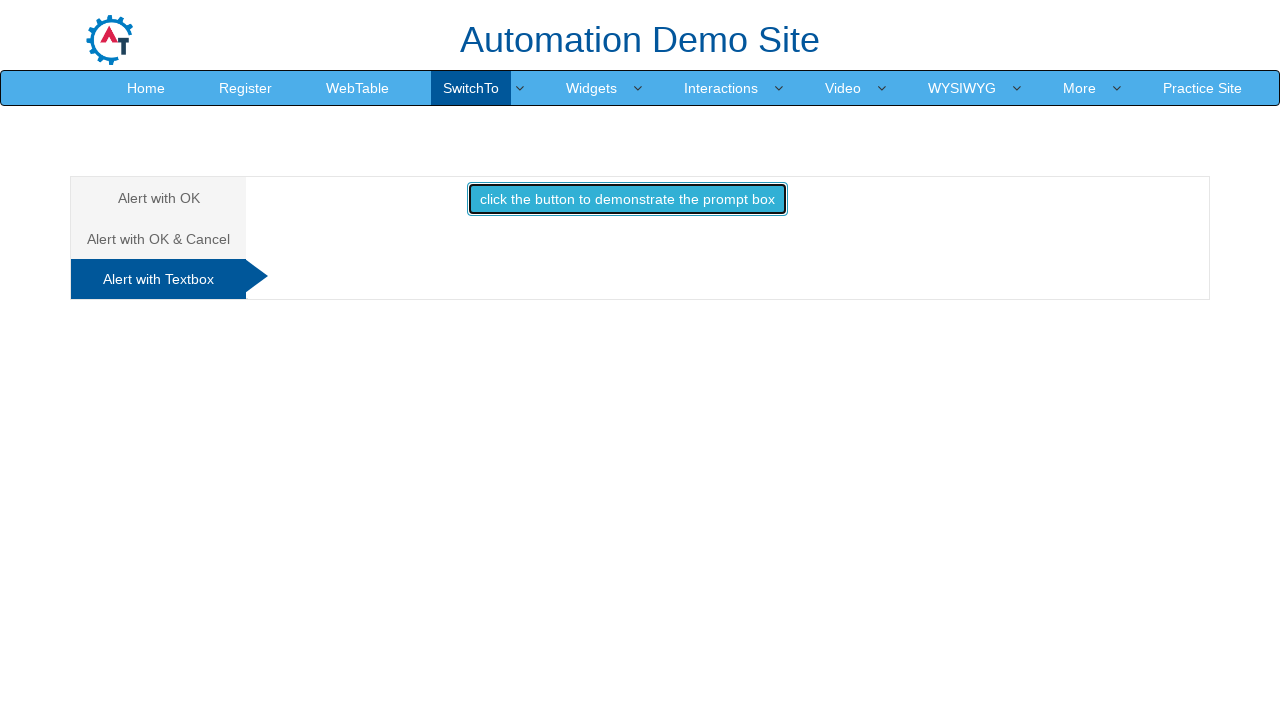